Verifies that clicking the "Yes" radio button checks it and displays the text "You have selected Yes"

Starting URL: https://demoqa.com/radio-button

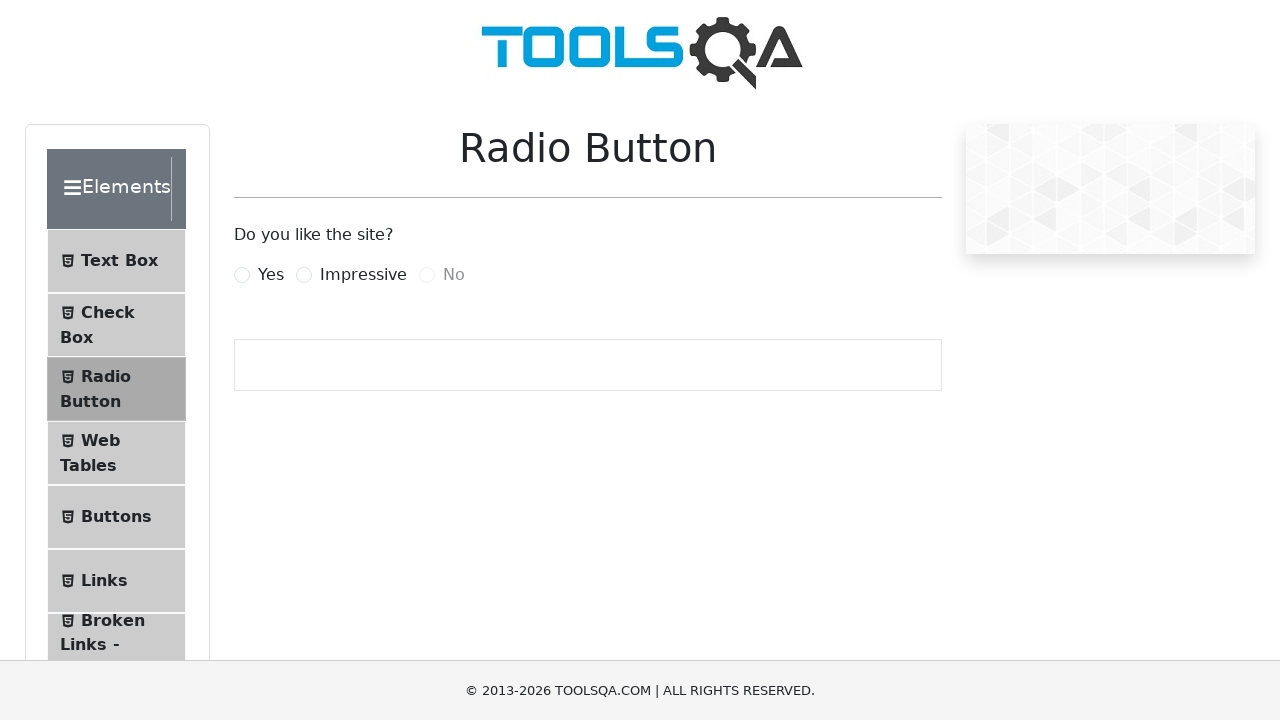

Clicked the Yes radio button label at (271, 275) on label[for='yesRadio']
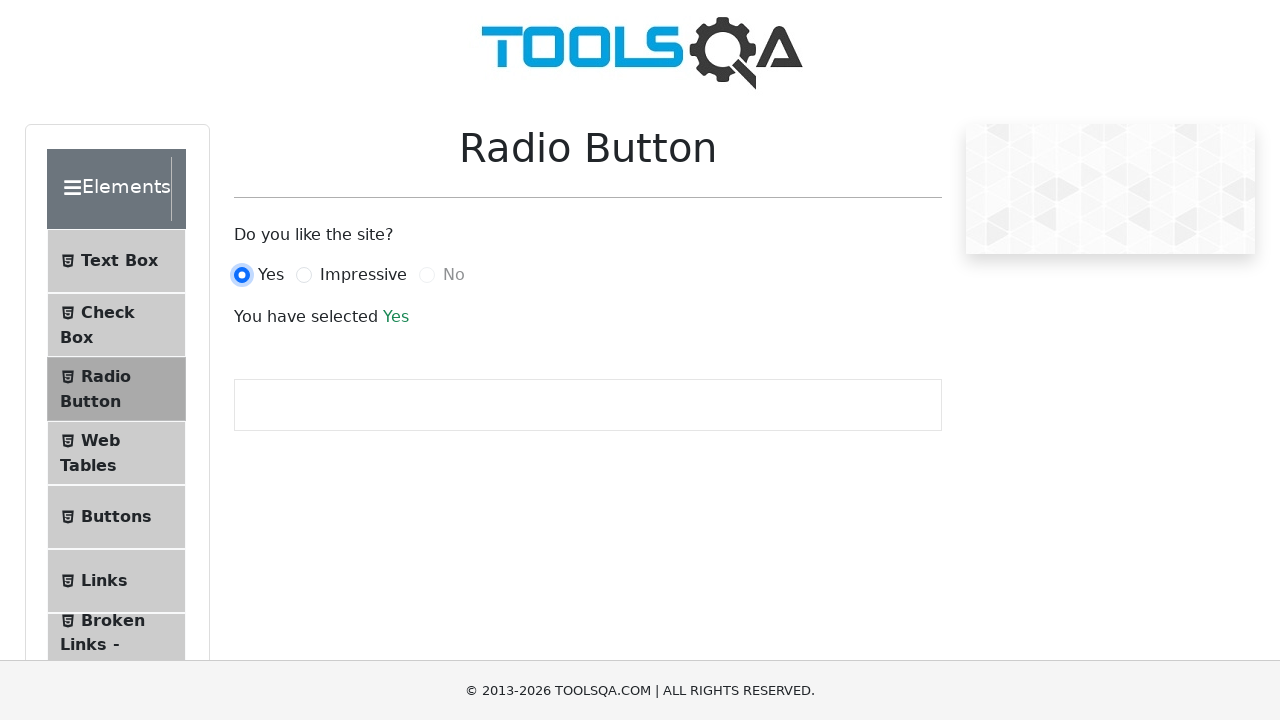

Verified that the Yes radio button is checked
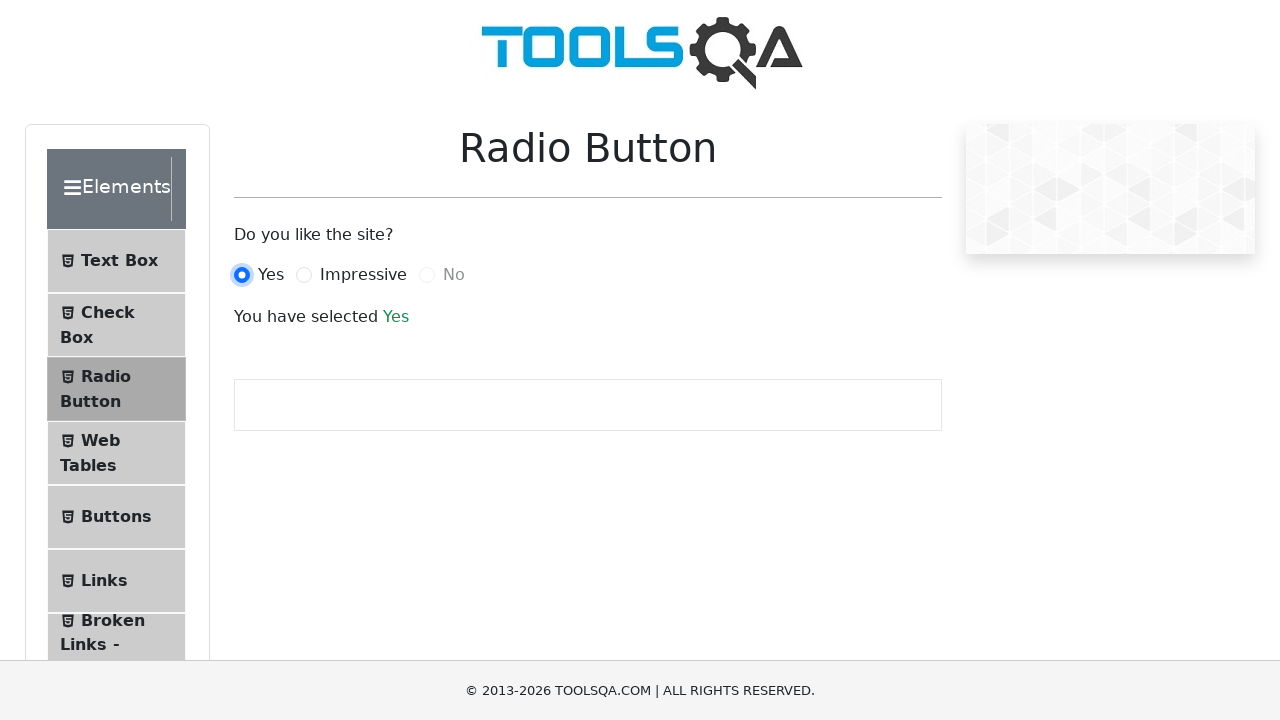

Confirmed 'You have selected Yes' text is displayed
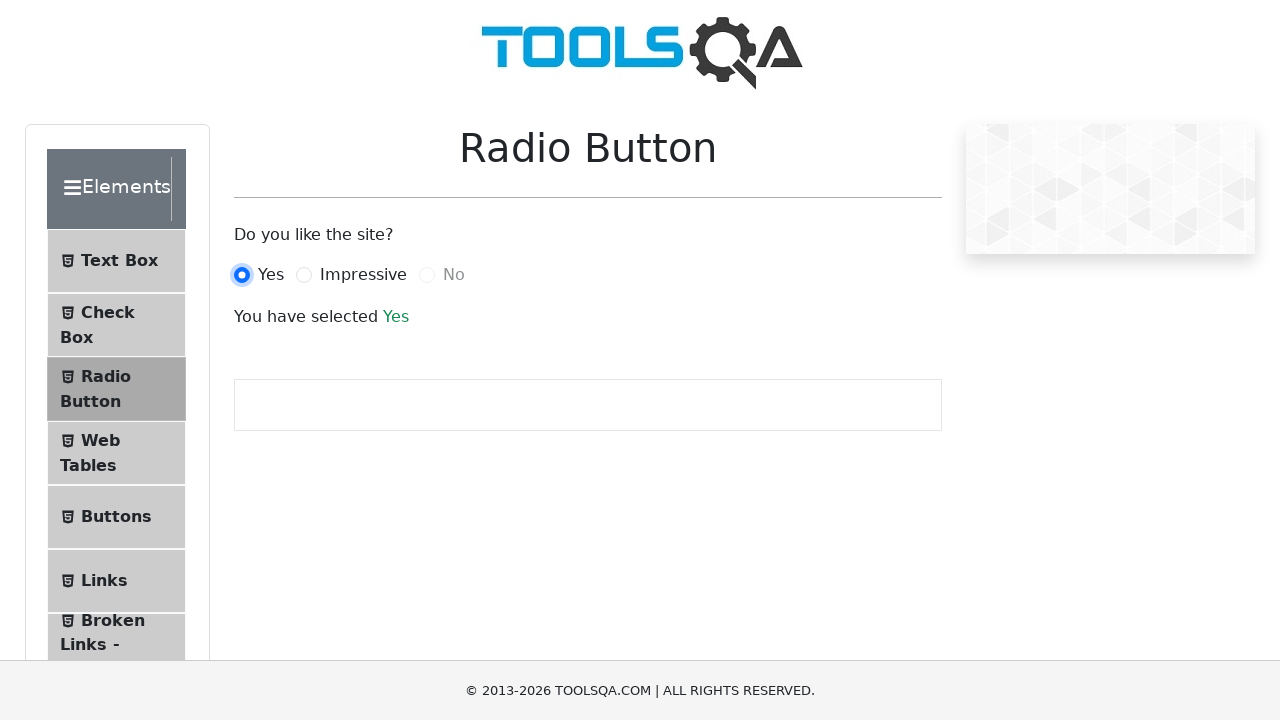

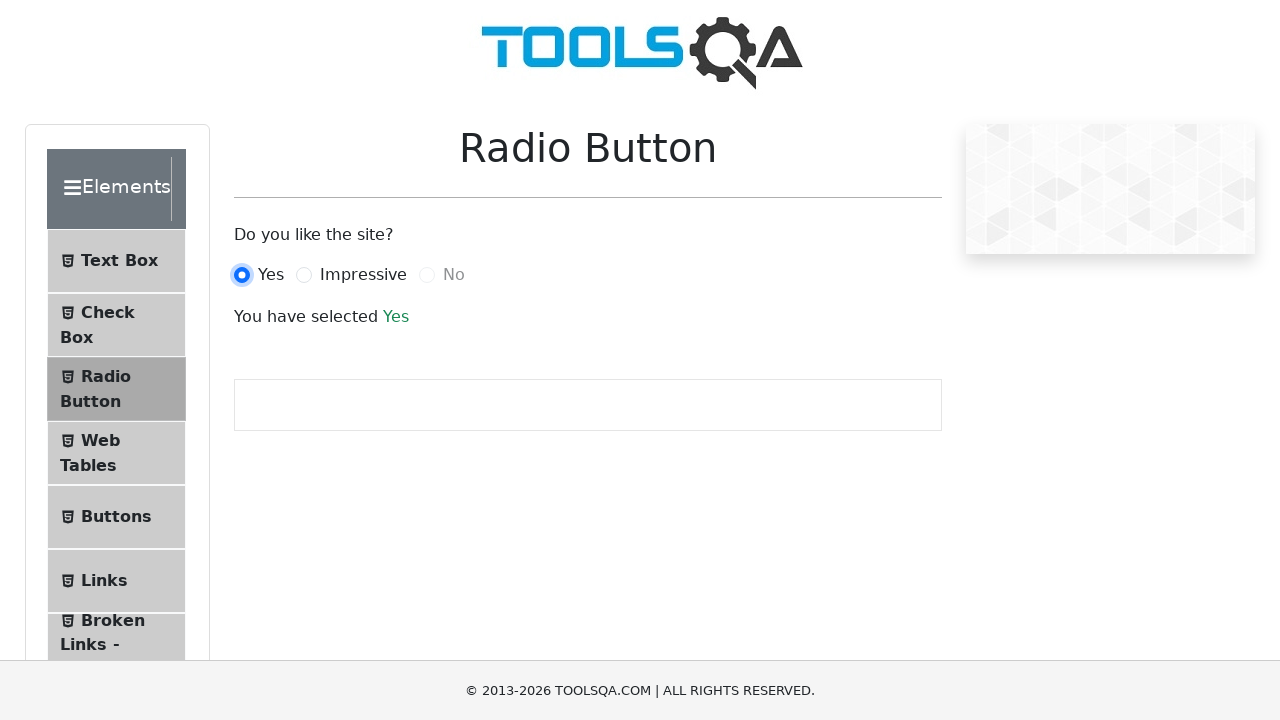